Tests that edits are saved when the input field loses focus (blur)

Starting URL: https://demo.playwright.dev/todomvc

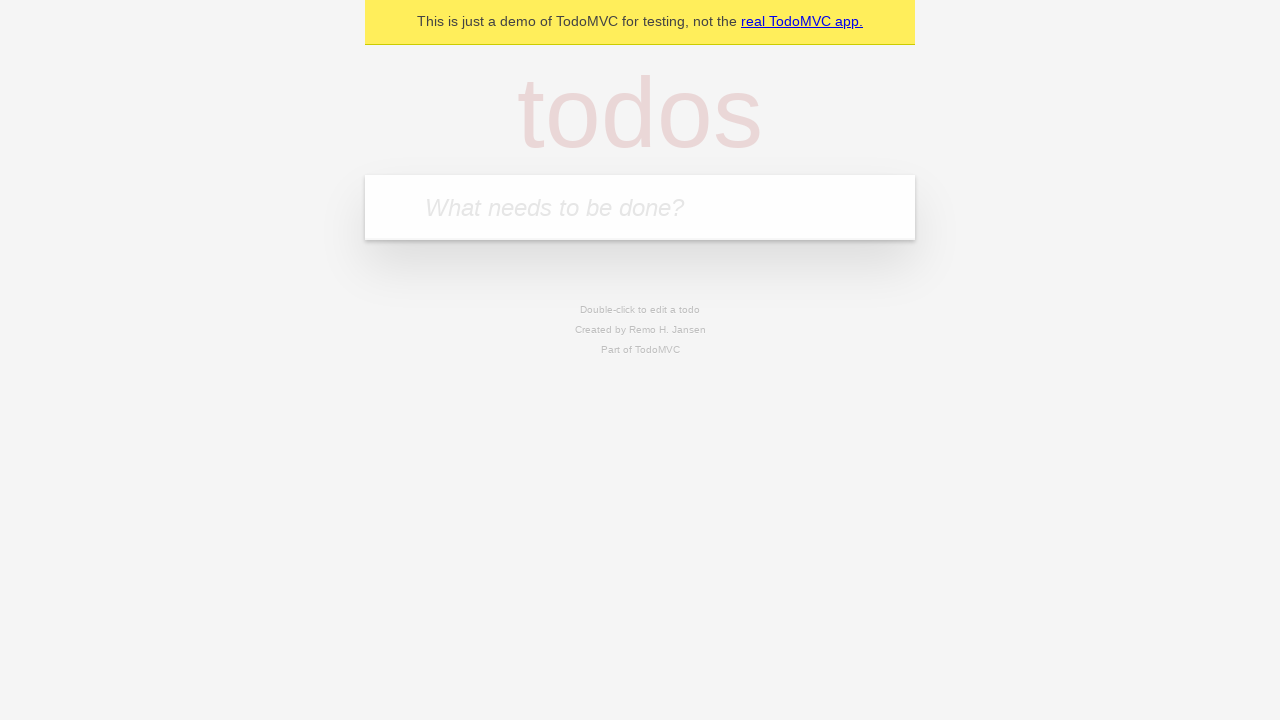

Filled input field with 'buy some cheese' on internal:attr=[placeholder="What needs to be done?"i]
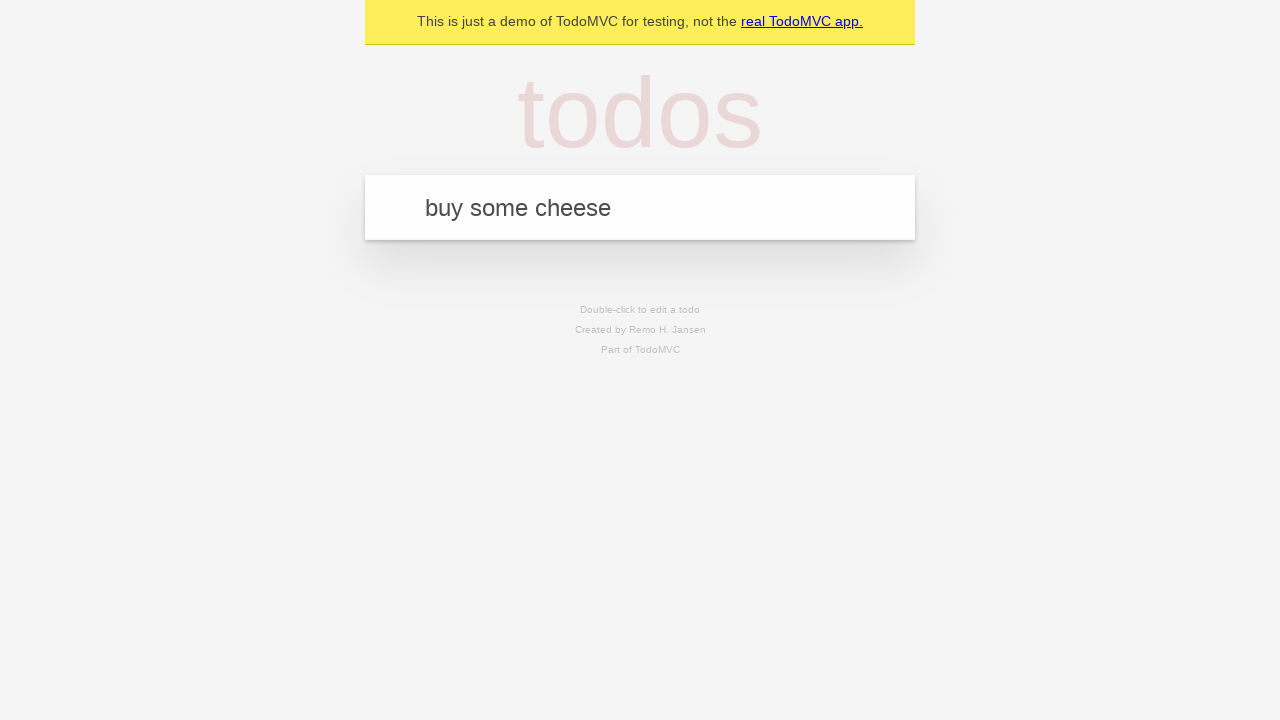

Pressed Enter to create first todo on internal:attr=[placeholder="What needs to be done?"i]
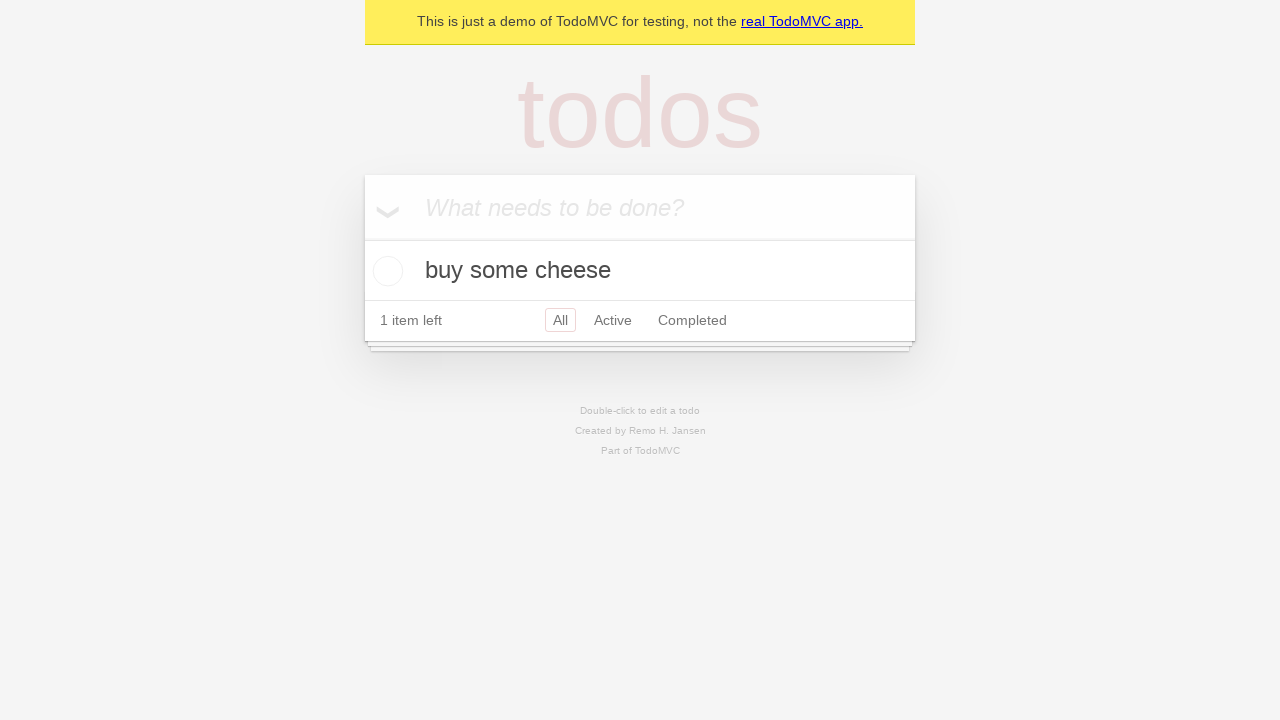

Filled input field with 'feed the cat' on internal:attr=[placeholder="What needs to be done?"i]
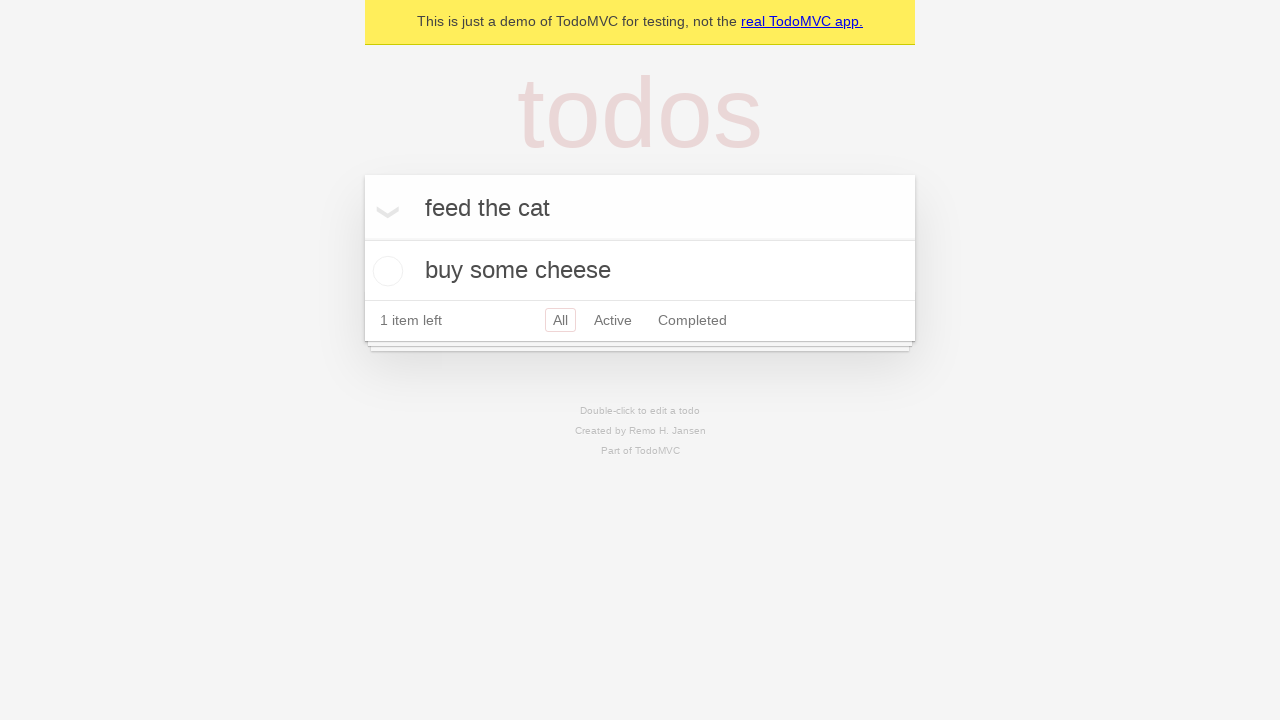

Pressed Enter to create second todo on internal:attr=[placeholder="What needs to be done?"i]
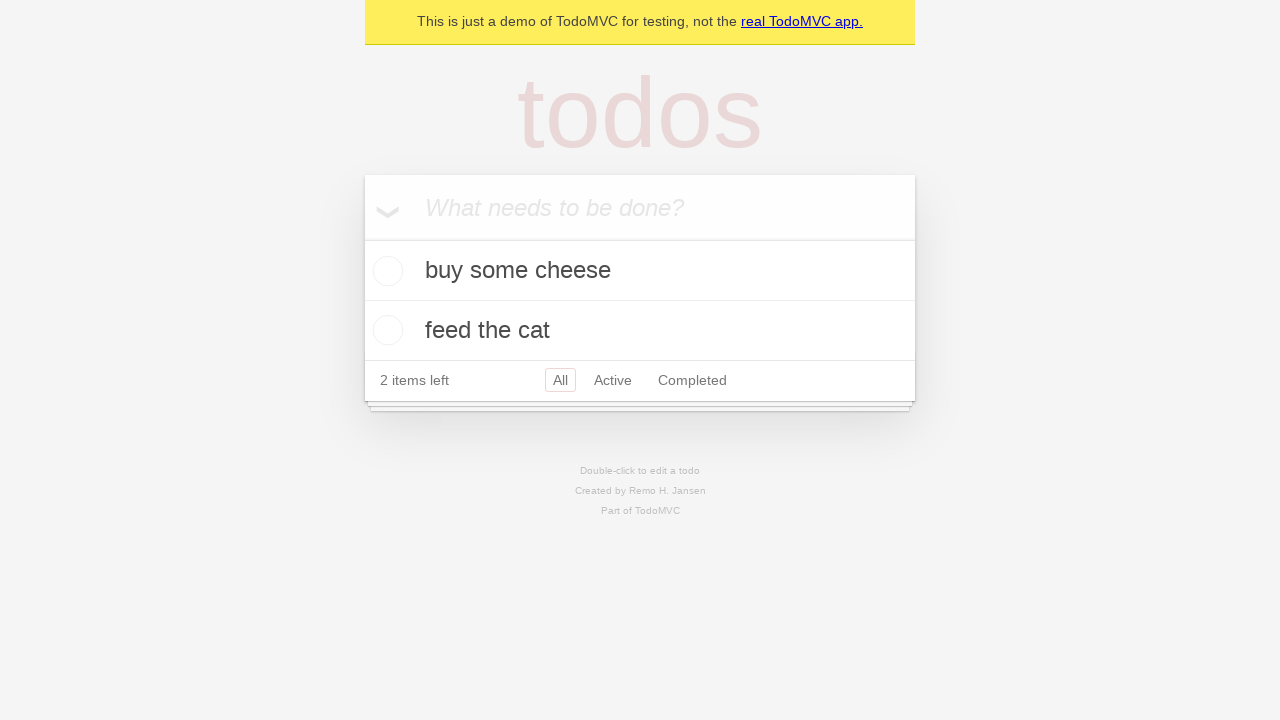

Filled input field with 'book a doctors appointment' on internal:attr=[placeholder="What needs to be done?"i]
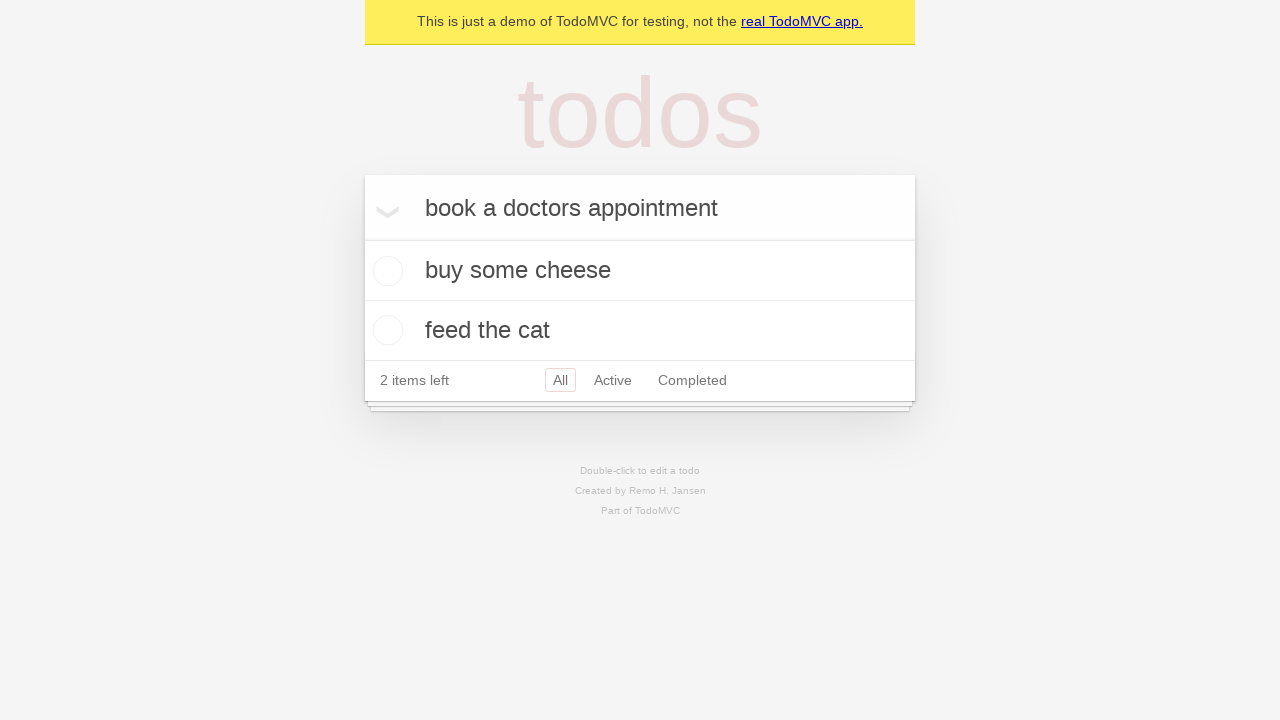

Pressed Enter to create third todo on internal:attr=[placeholder="What needs to be done?"i]
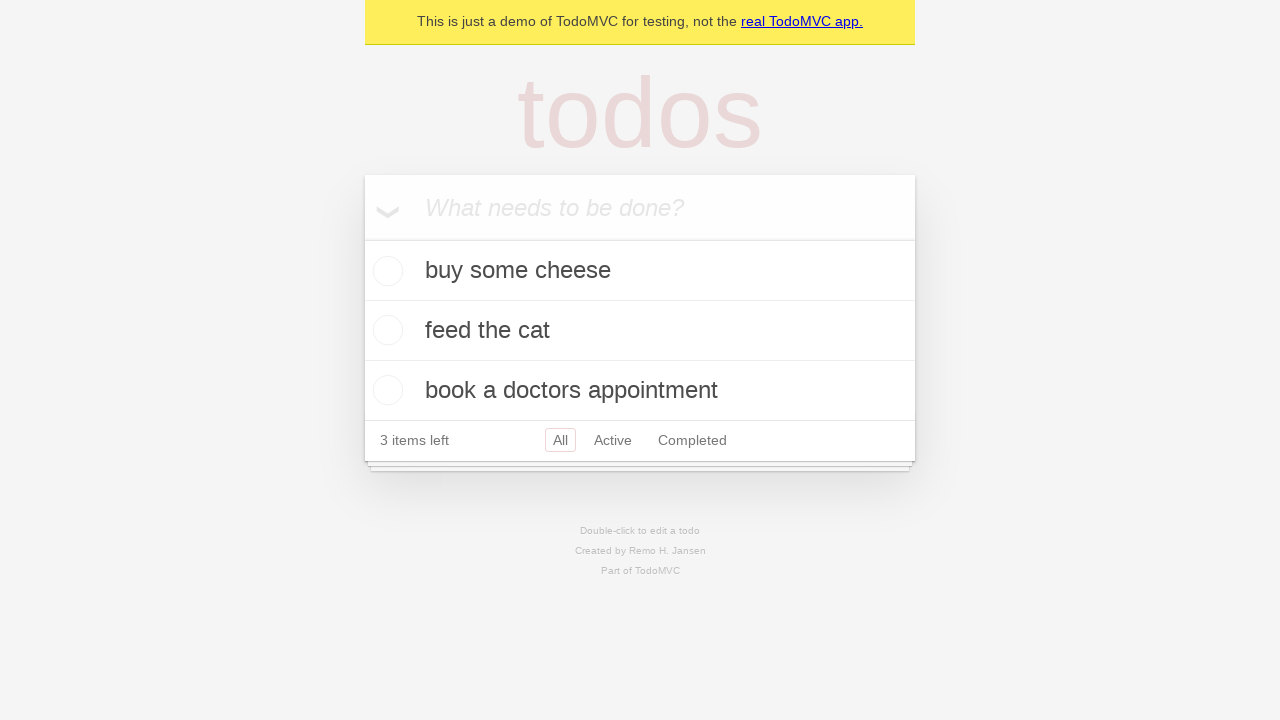

Double-clicked second todo item to enter edit mode at (640, 331) on internal:testid=[data-testid="todo-item"s] >> nth=1
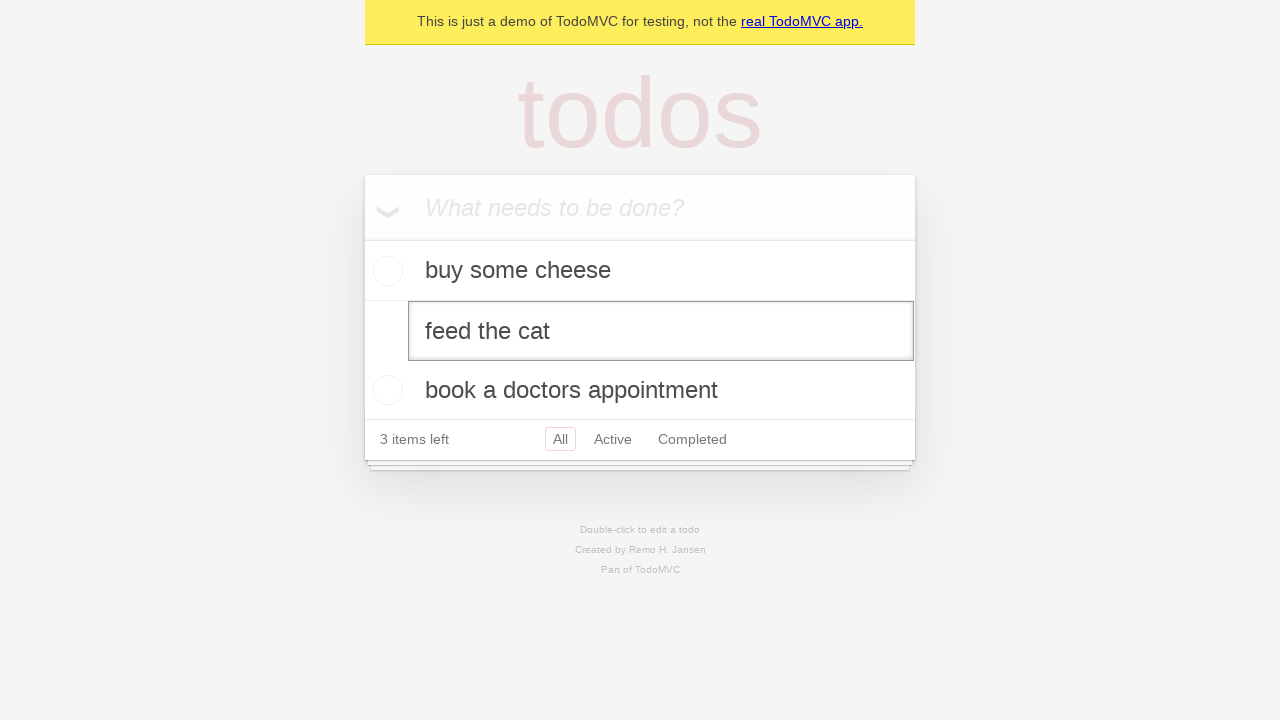

Changed todo text to 'buy some sausages' on internal:testid=[data-testid="todo-item"s] >> nth=1 >> internal:role=textbox[nam
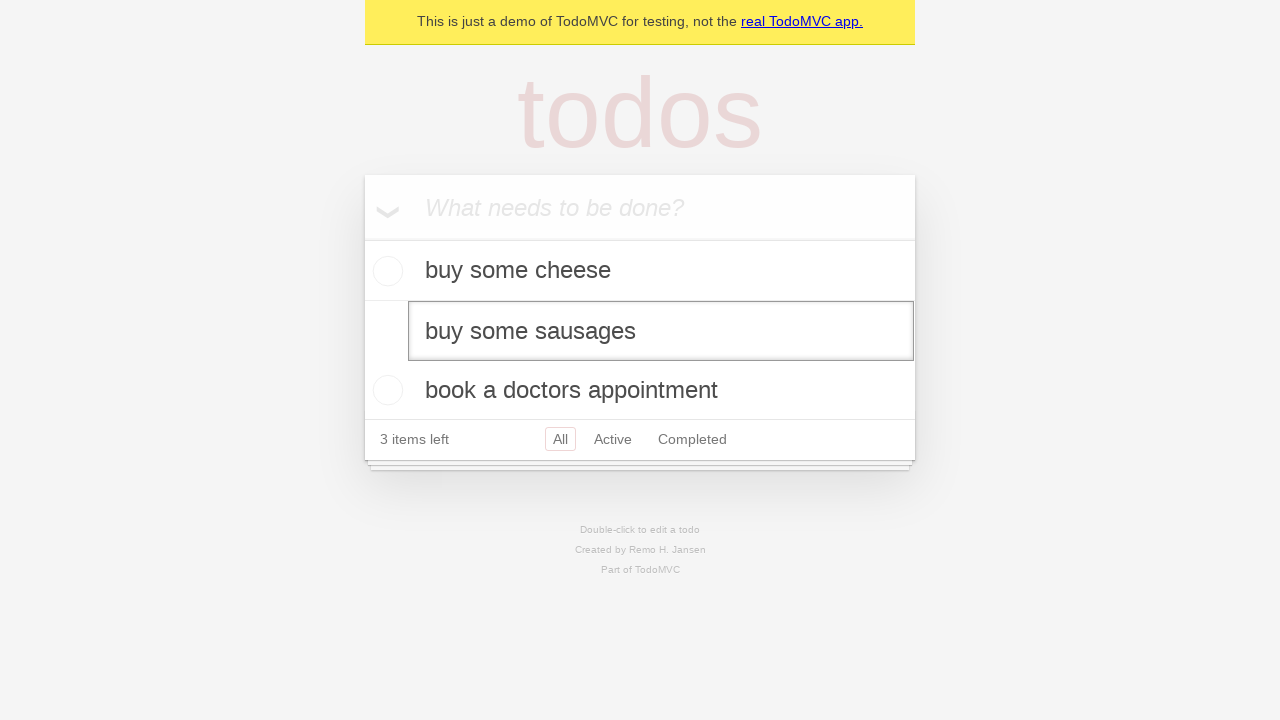

Dispatched blur event to save edit
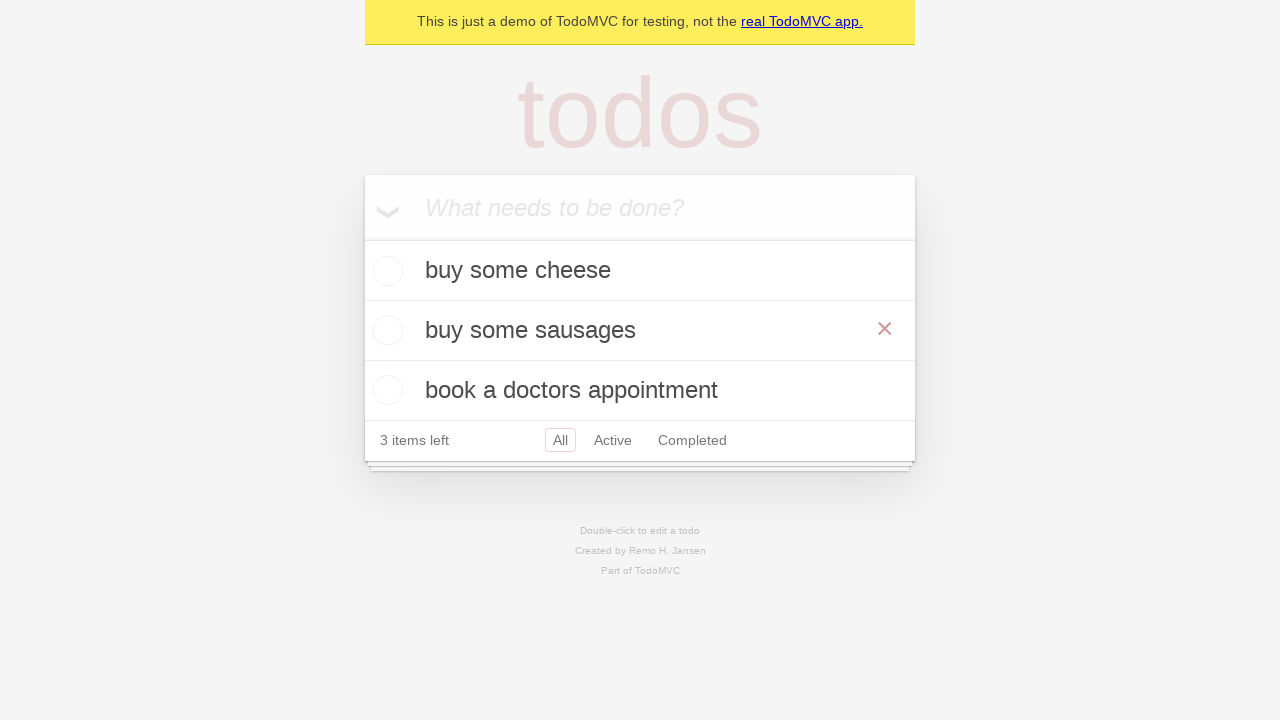

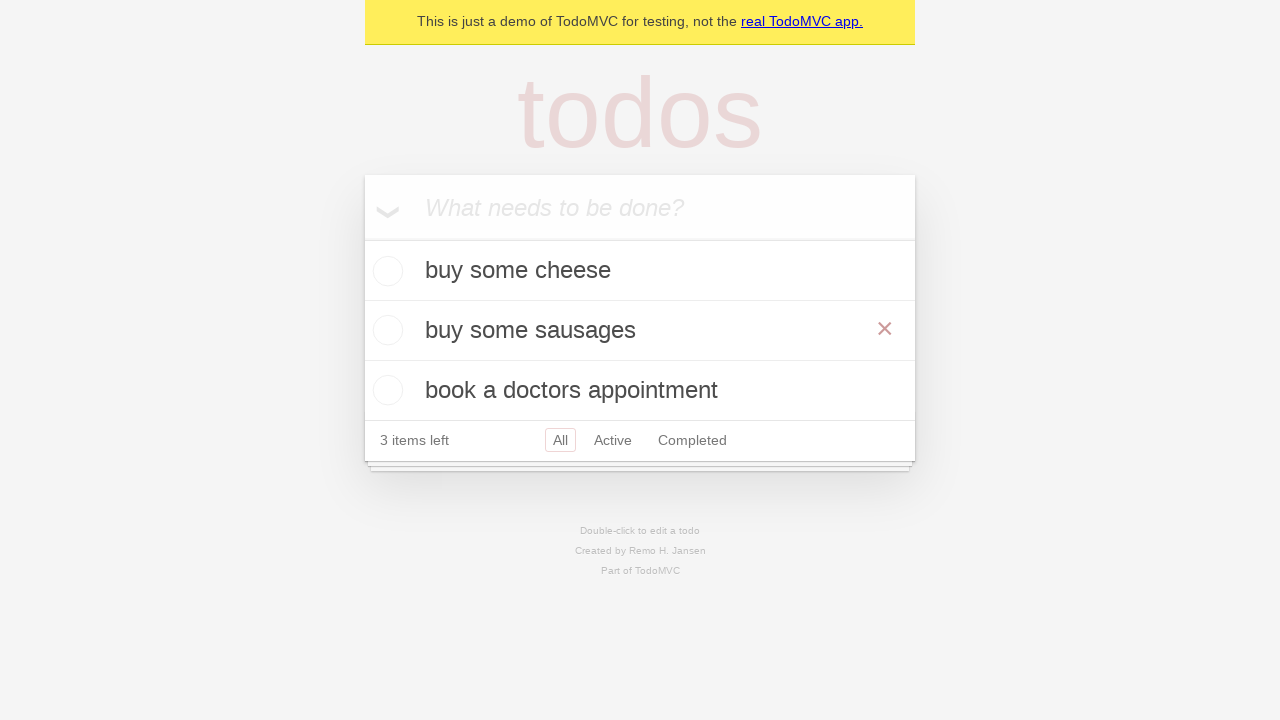